Tests e-commerce functionality by searching for specific vegetables (Cucumber and Brocolli) in the product list and adding them to cart

Starting URL: https://rahulshettyacademy.com/seleniumPractise/#/

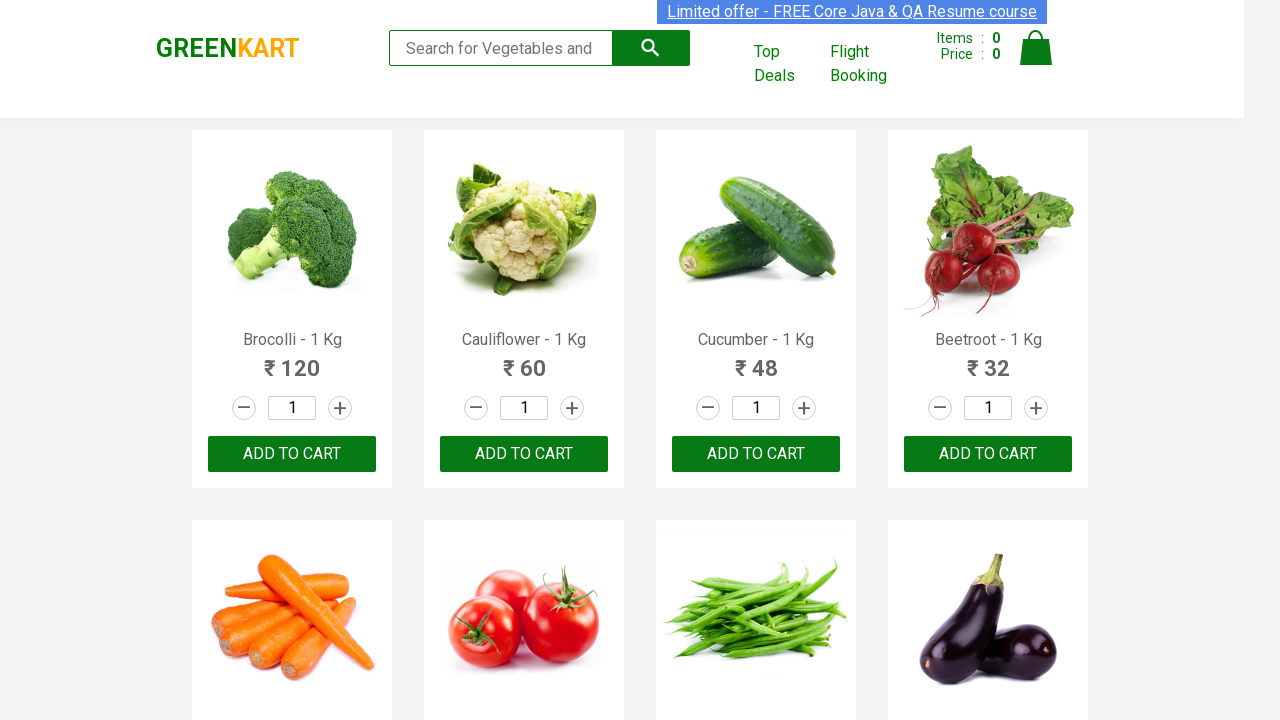

Waited for product list to load
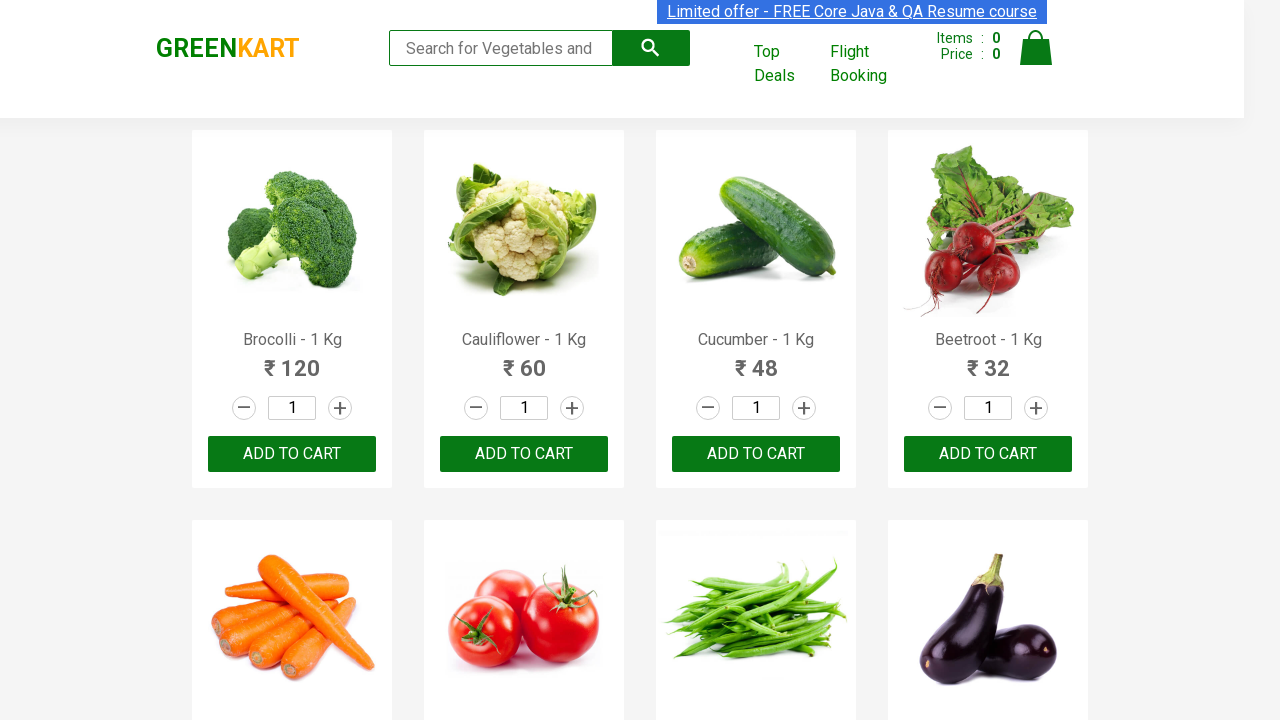

Retrieved all product elements from the page
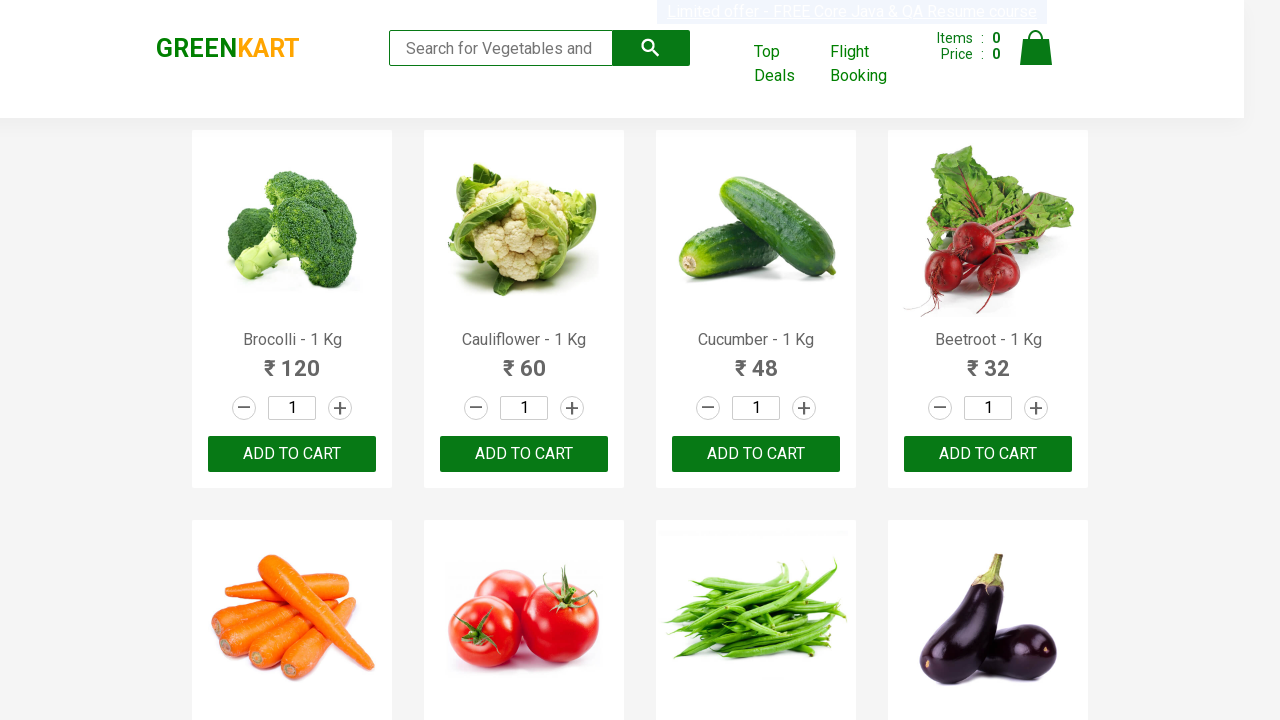

Added Brocolli to cart at (292, 454) on xpath=//div[@class='product-action']/button >> nth=0
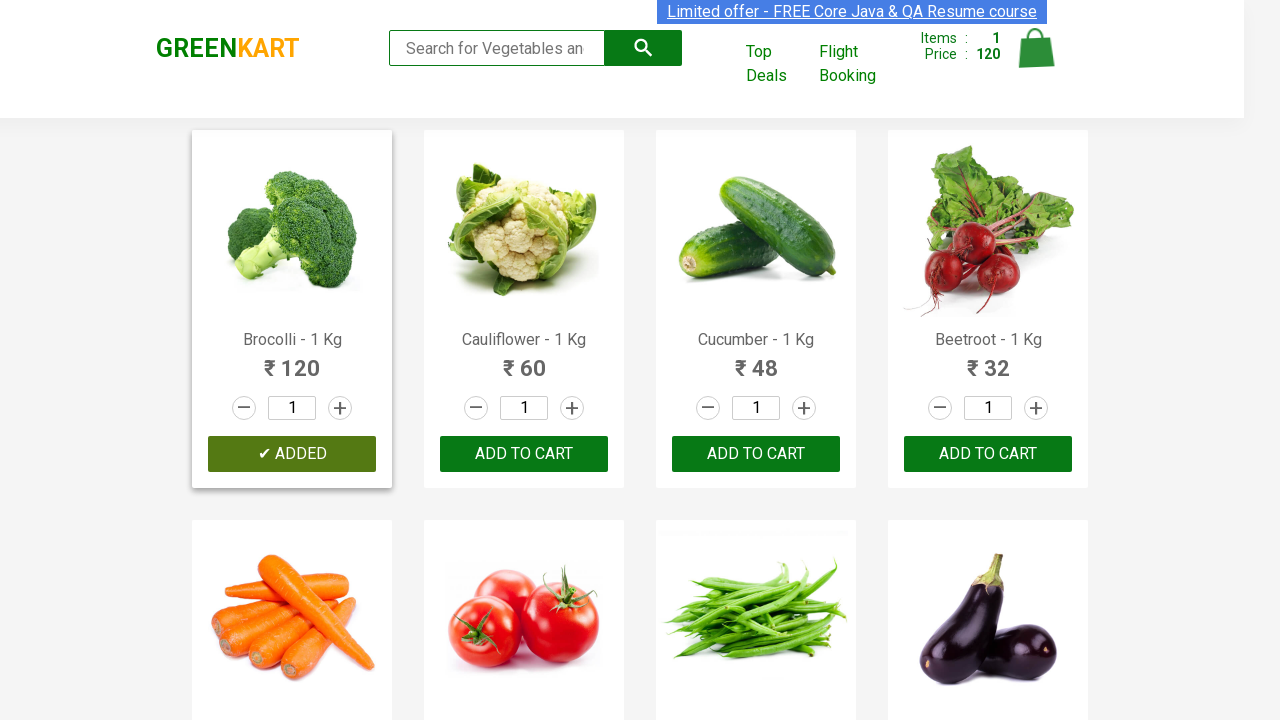

Added Cucumber to cart at (756, 454) on xpath=//div[@class='product-action']/button >> nth=2
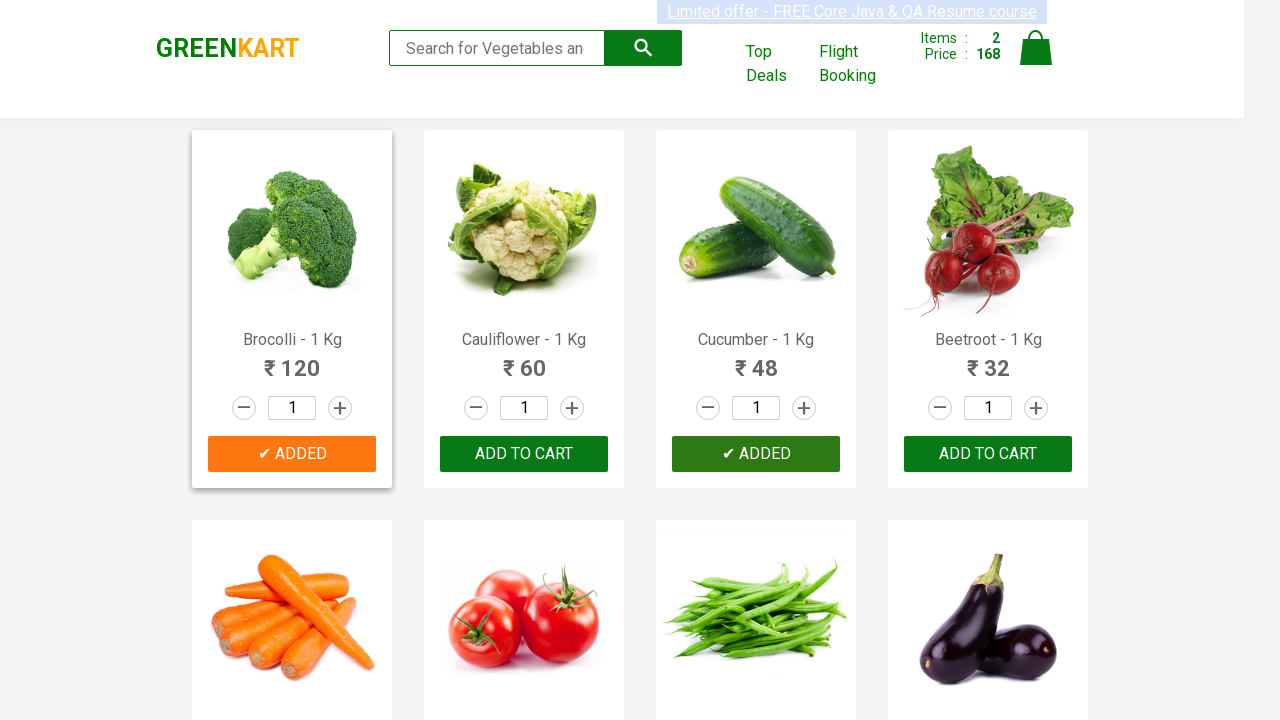

Waited 2 seconds to confirm items were added to cart
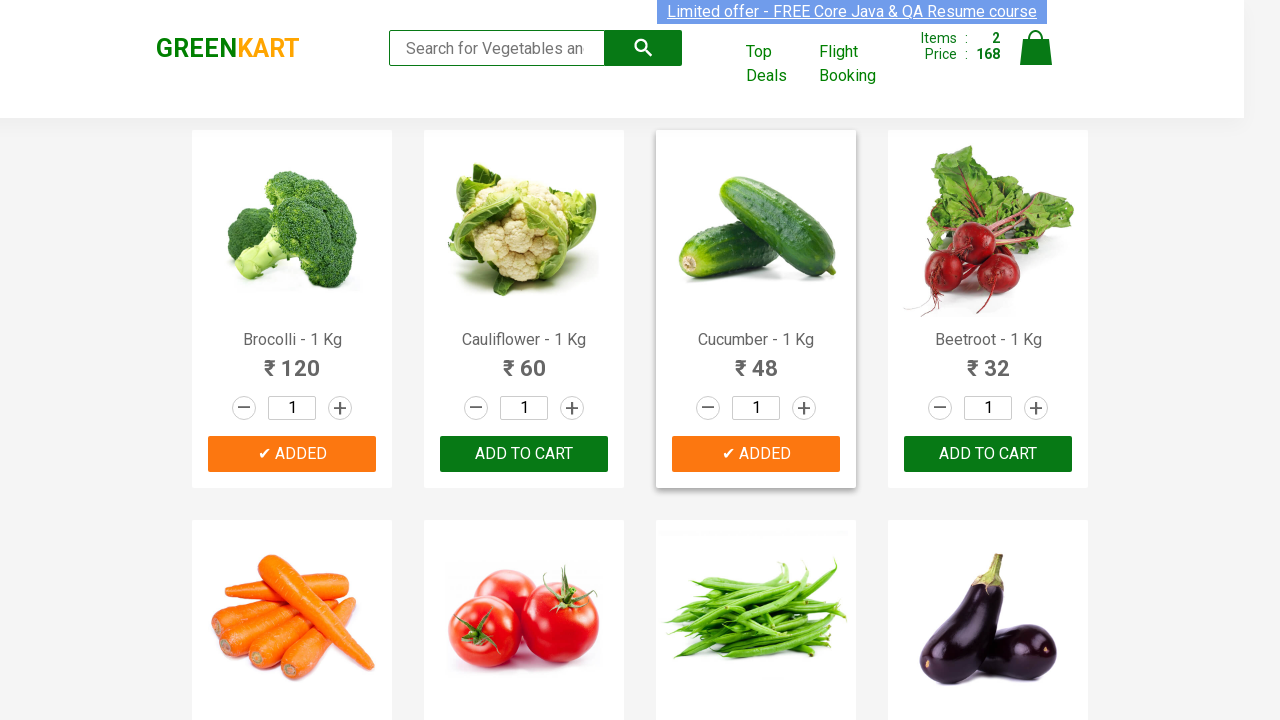

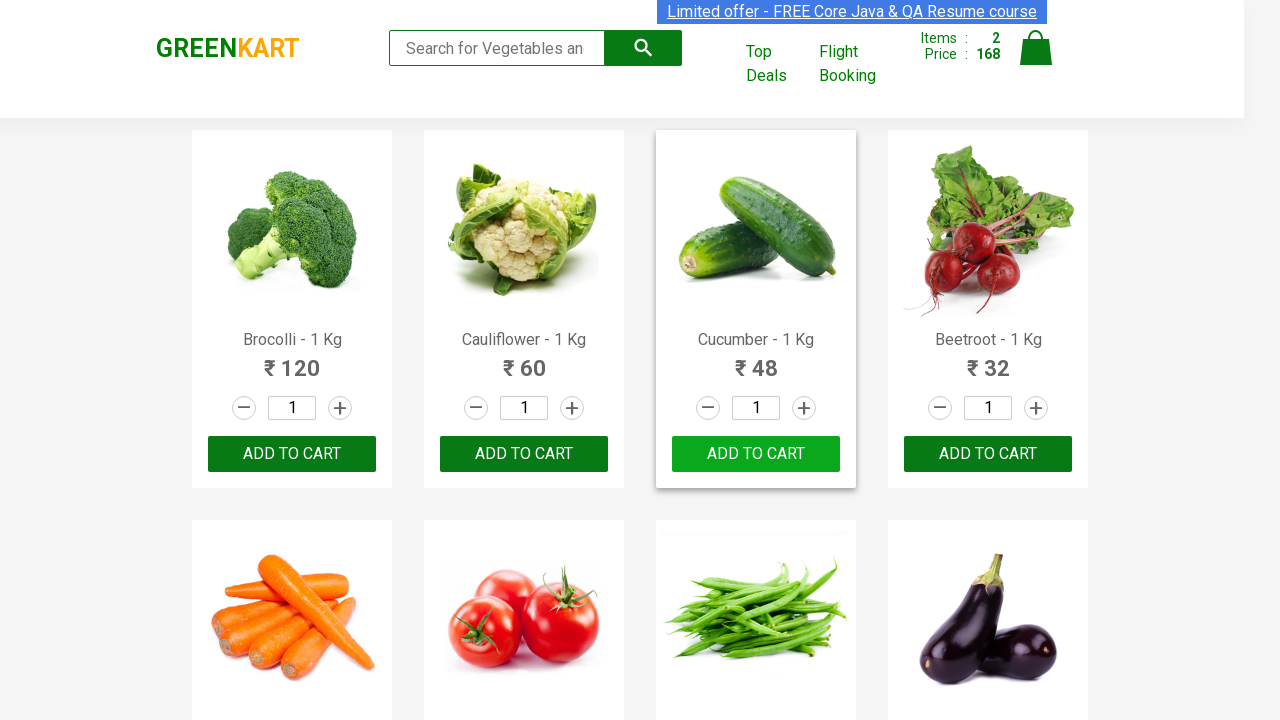